Navigates to OpenXCell website and retrieves all link elements on the page

Starting URL: https://www.openxcell.com

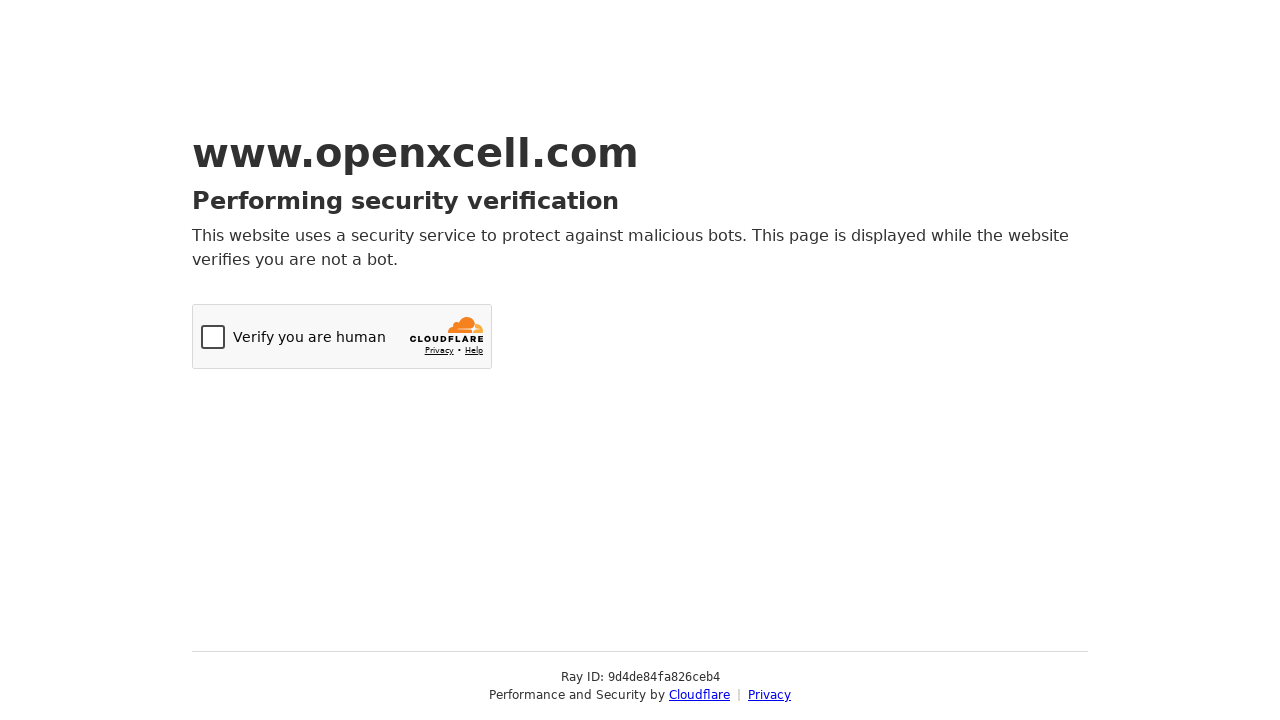

Navigated to OpenXCell website
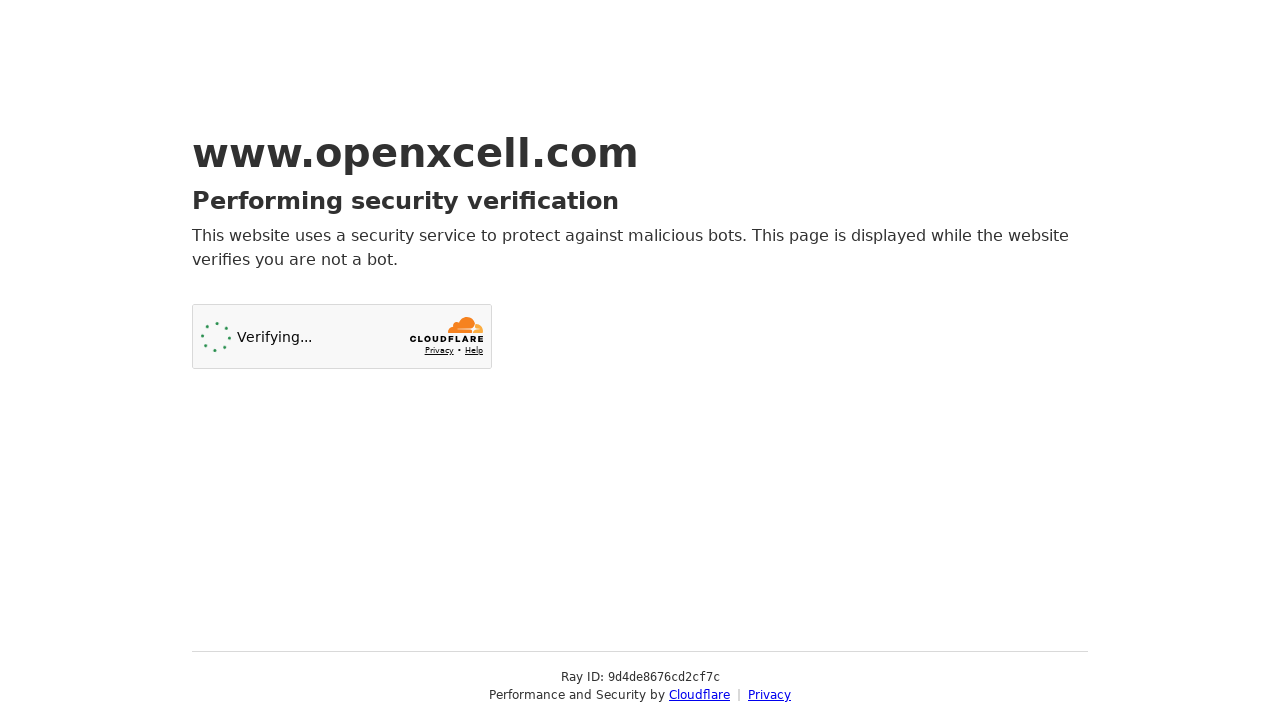

Page load state reached domcontentloaded
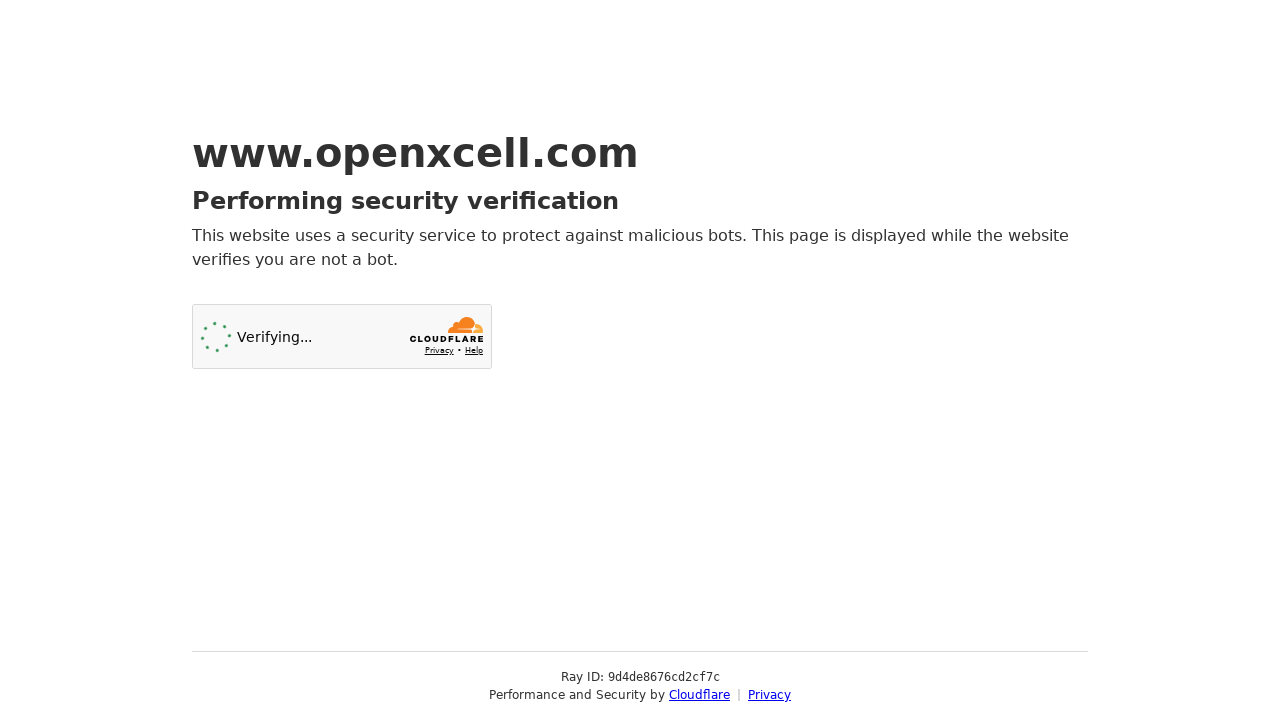

Retrieved all link elements on the page (found 2 links)
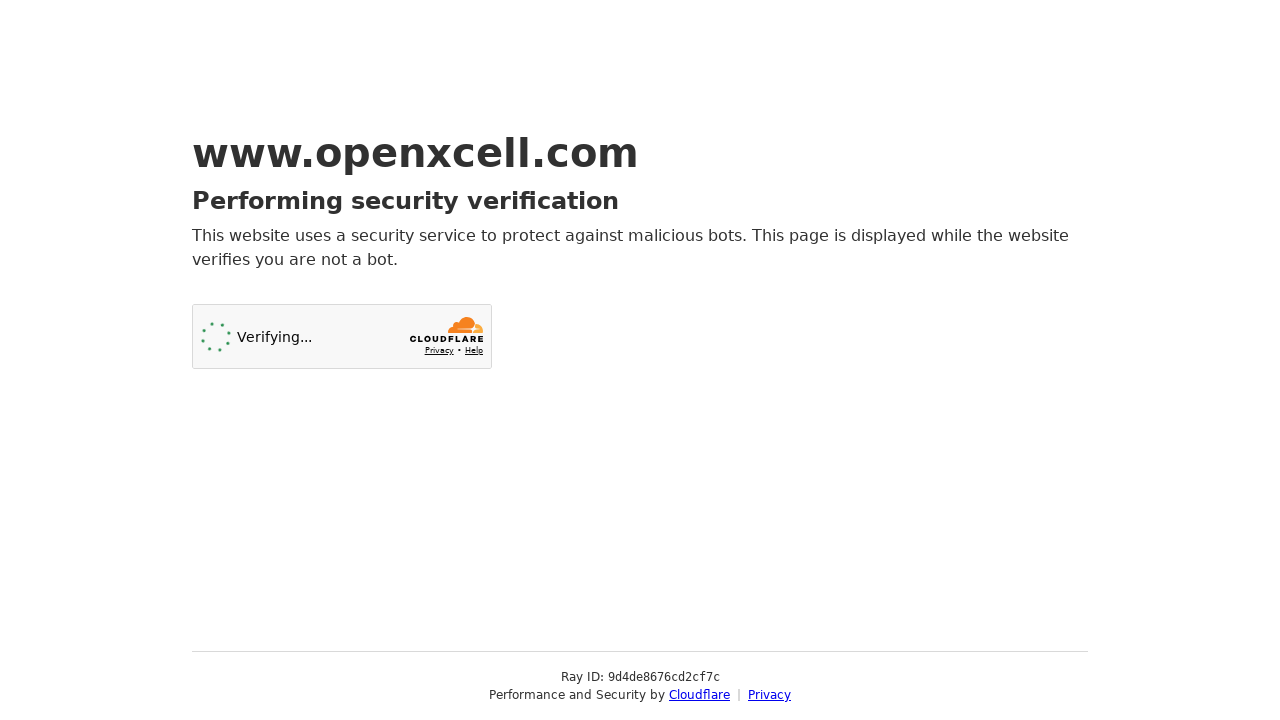

Verified that links are present on the page
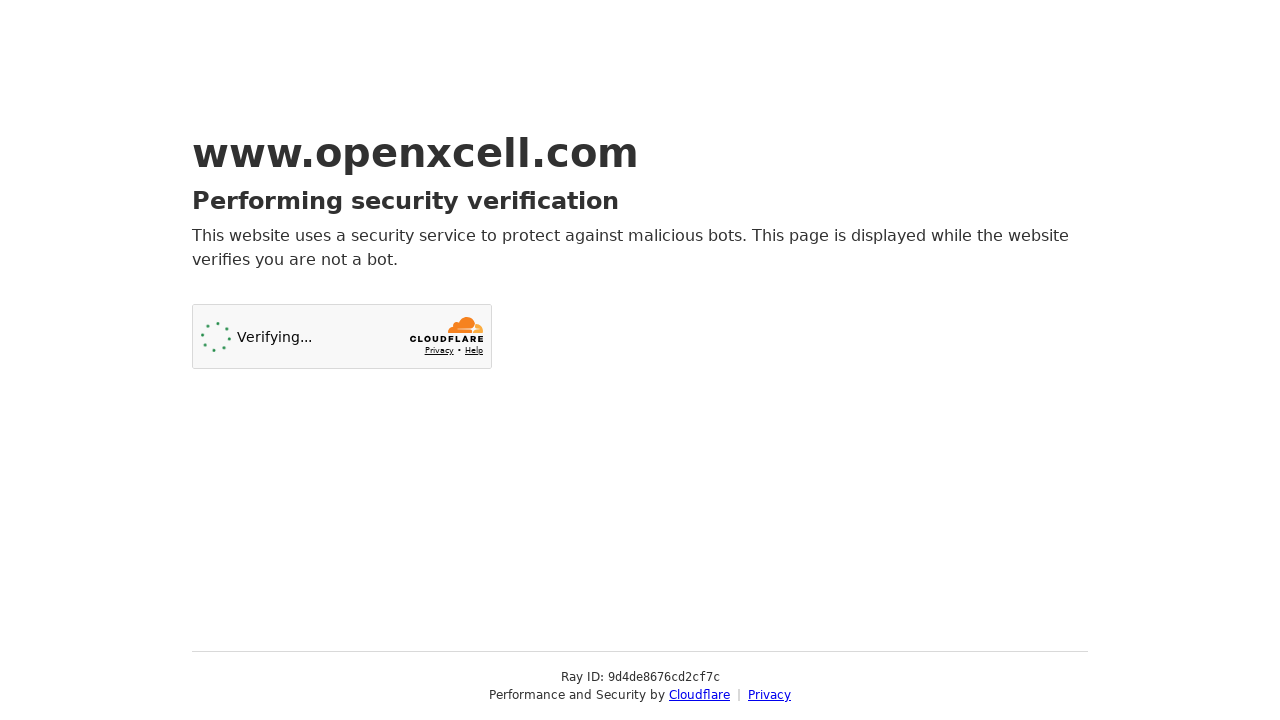

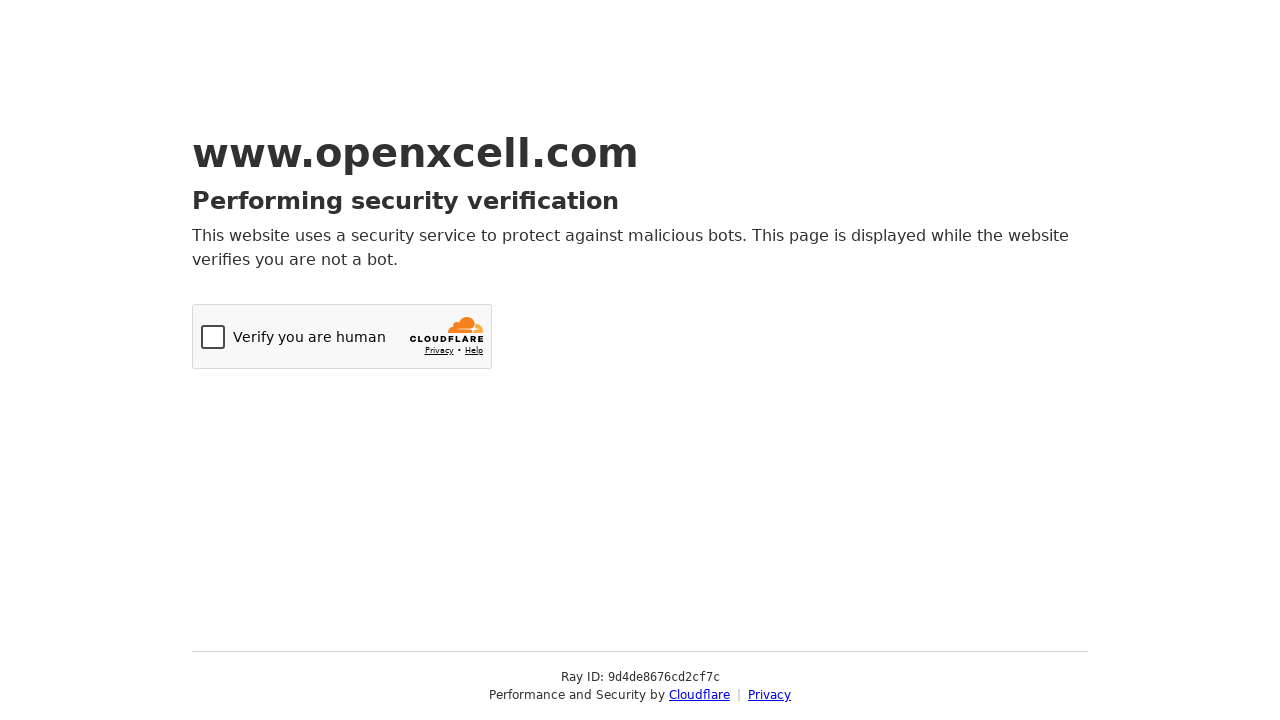